Tests a Pikachu matching game by entering a player name, starting the game, then finding and clicking matching pairs of cards until winning the game.

Starting URL: https://material.playwrightvn.com/games/002-pikachu.html

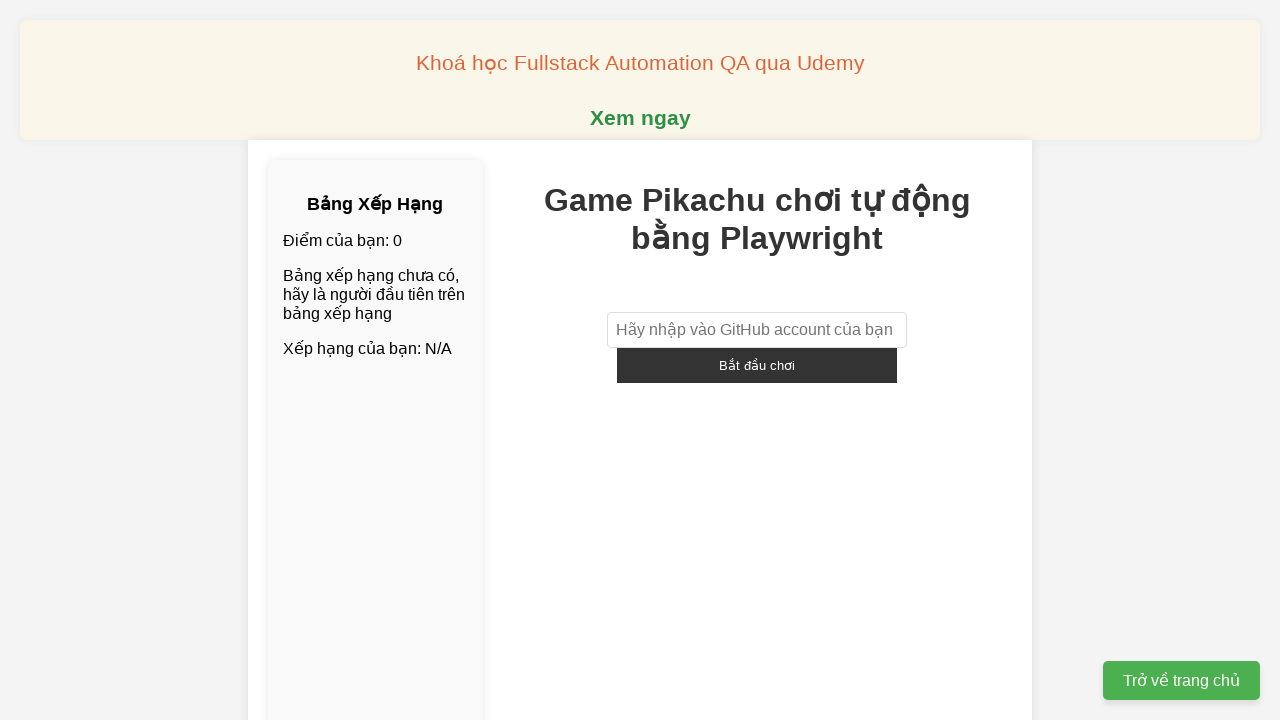

Filled player name field with 'GameTester2024' on #playerName
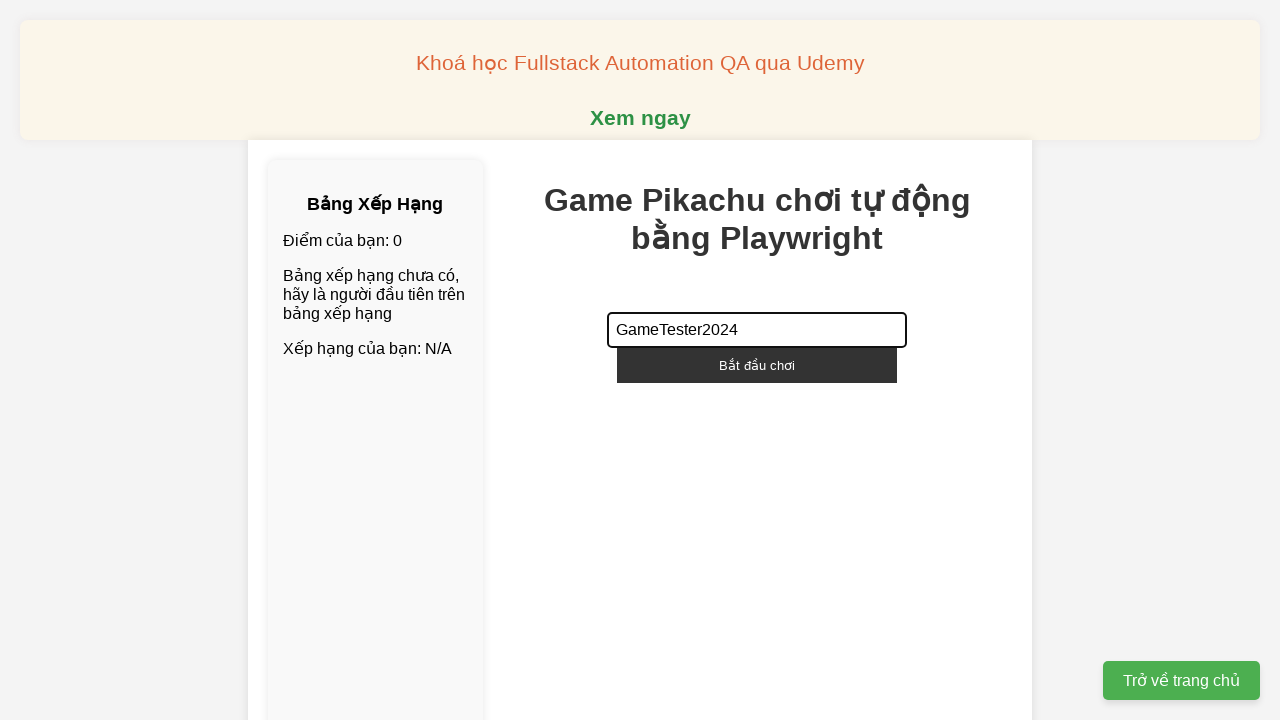

Clicked start game button at (757, 365) on xpath=//button[@onclick='startGame()']
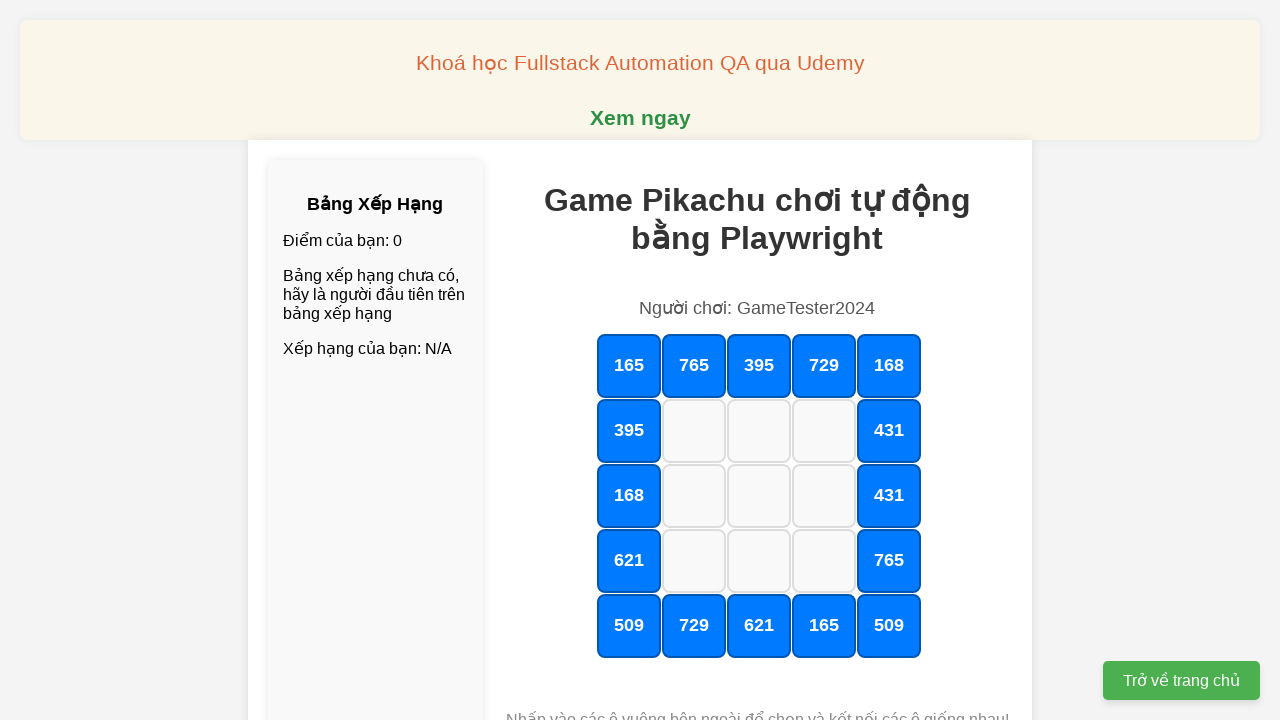

Player info section became visible
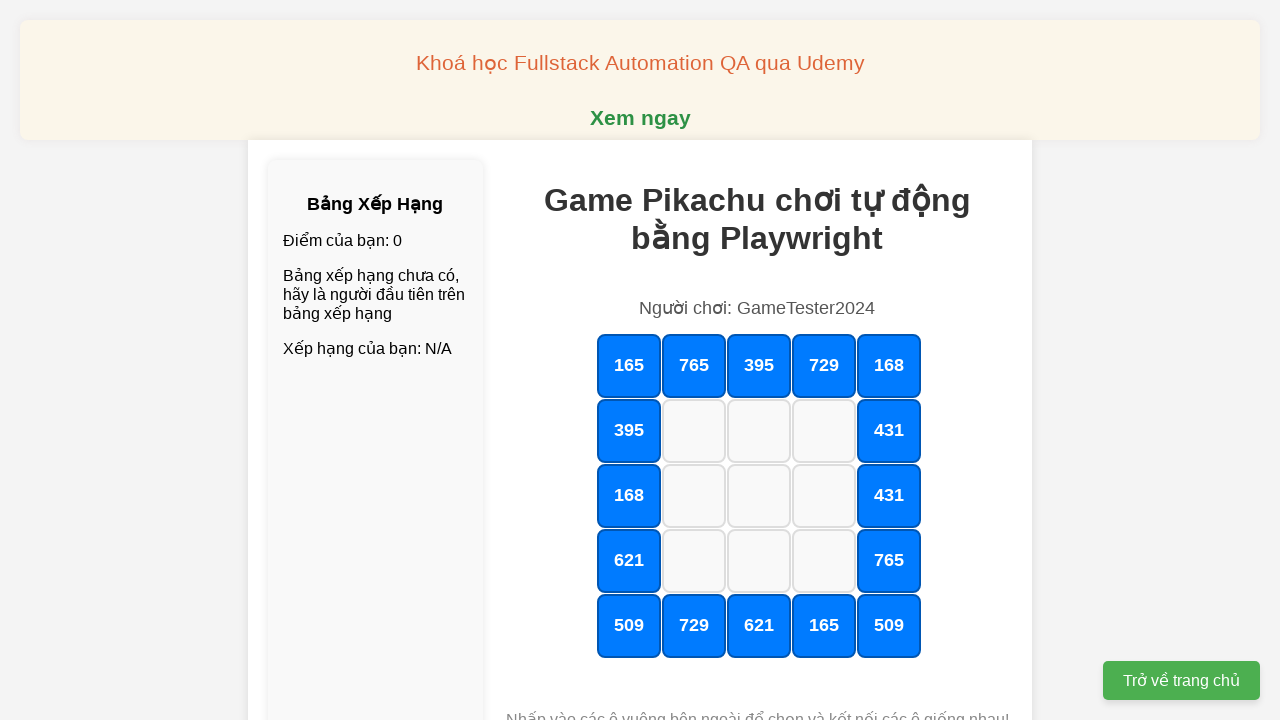

Counted 16 card elements on the game board
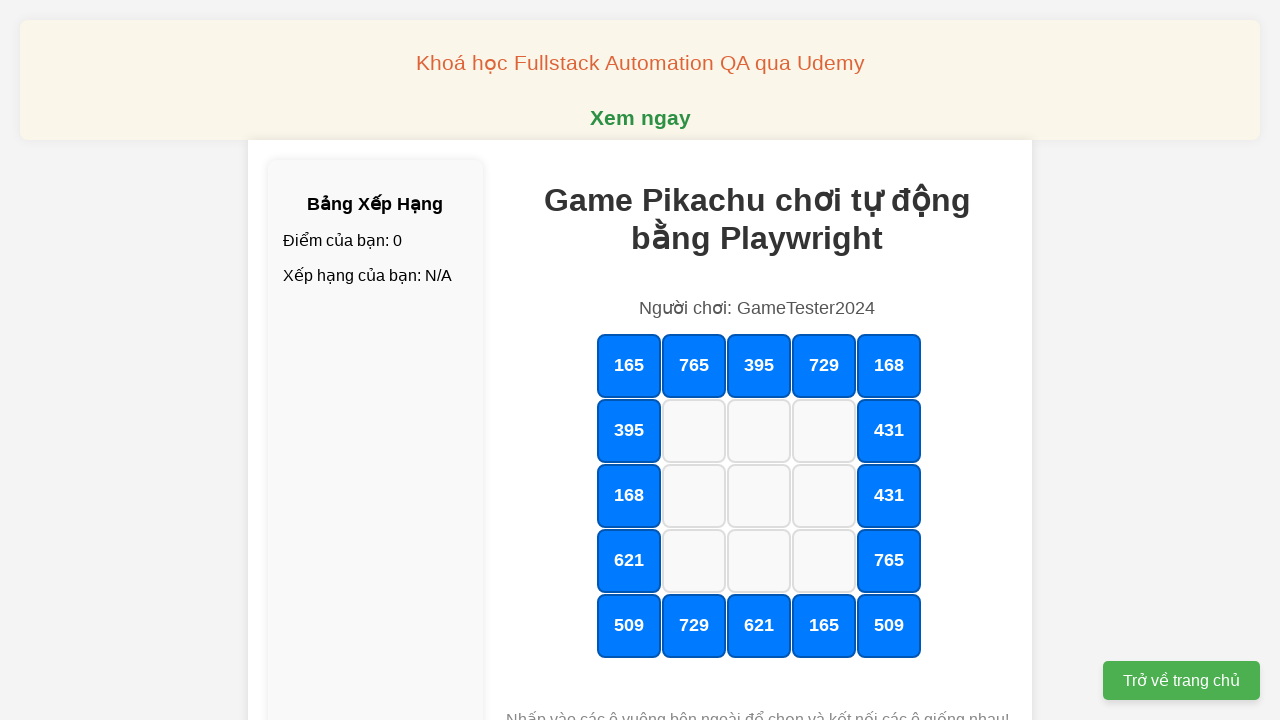

Identified 8 unique card values to match
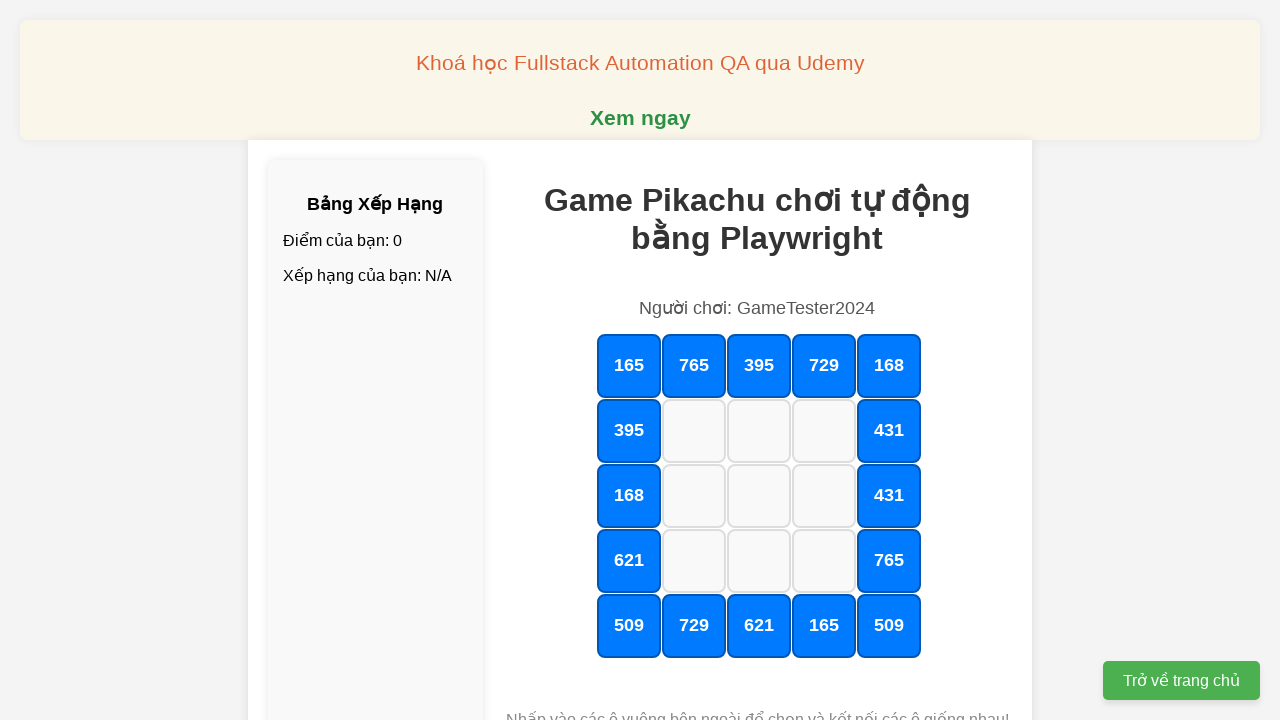

Set up dialog handler for win message
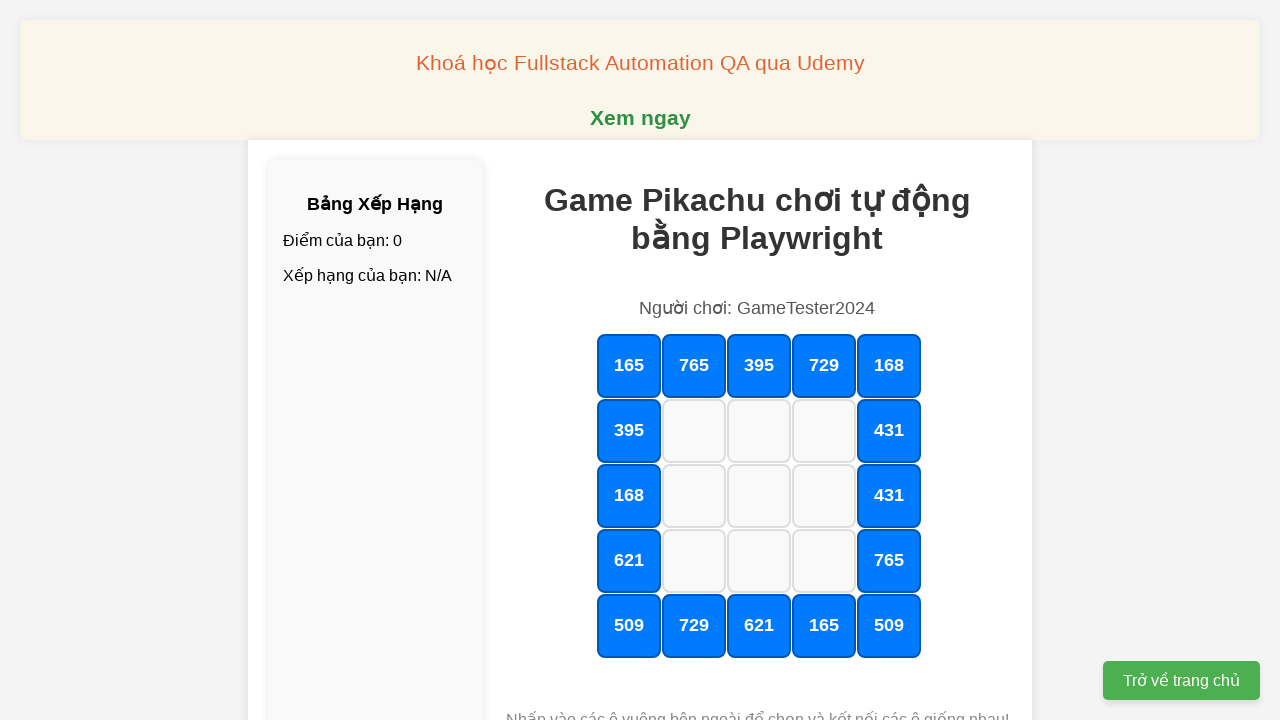

Clicked first card with value '431' at (889, 431) on //div[@id='grid']/div[text()='431'][1]
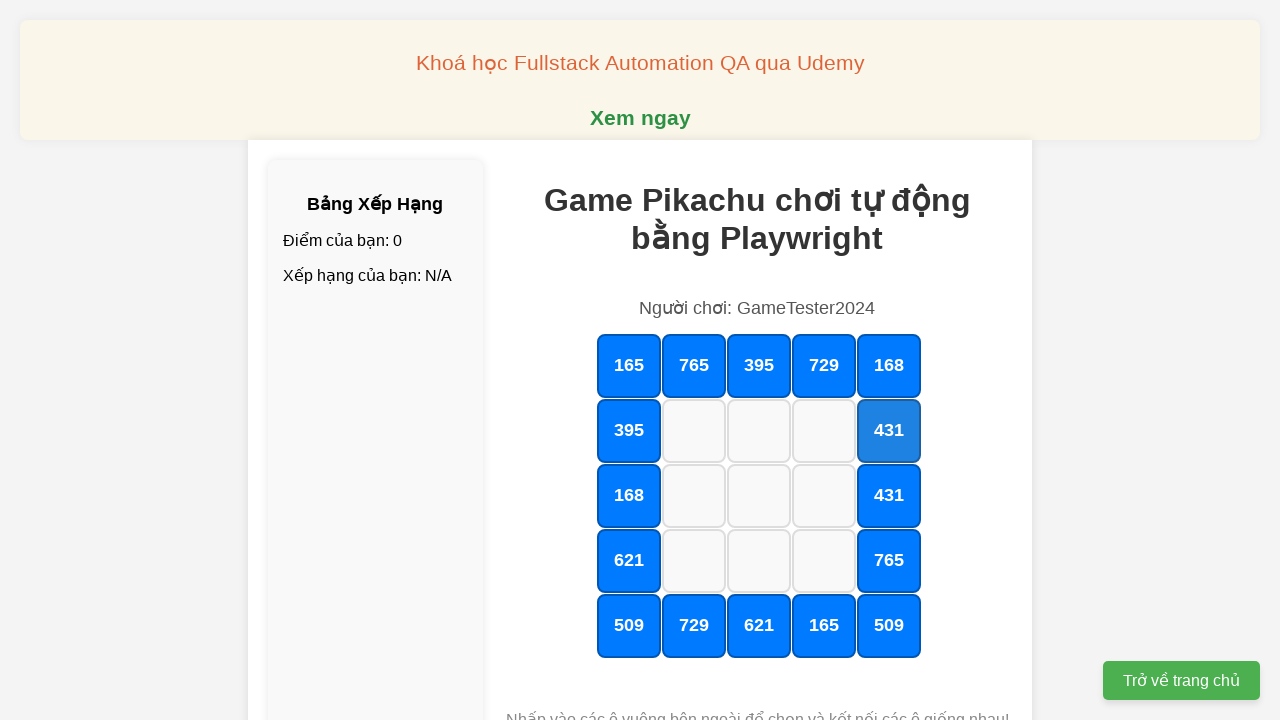

Clicked second card with value '431' at (889, 496) on //div[@id='grid']/div[text()='431'][2]
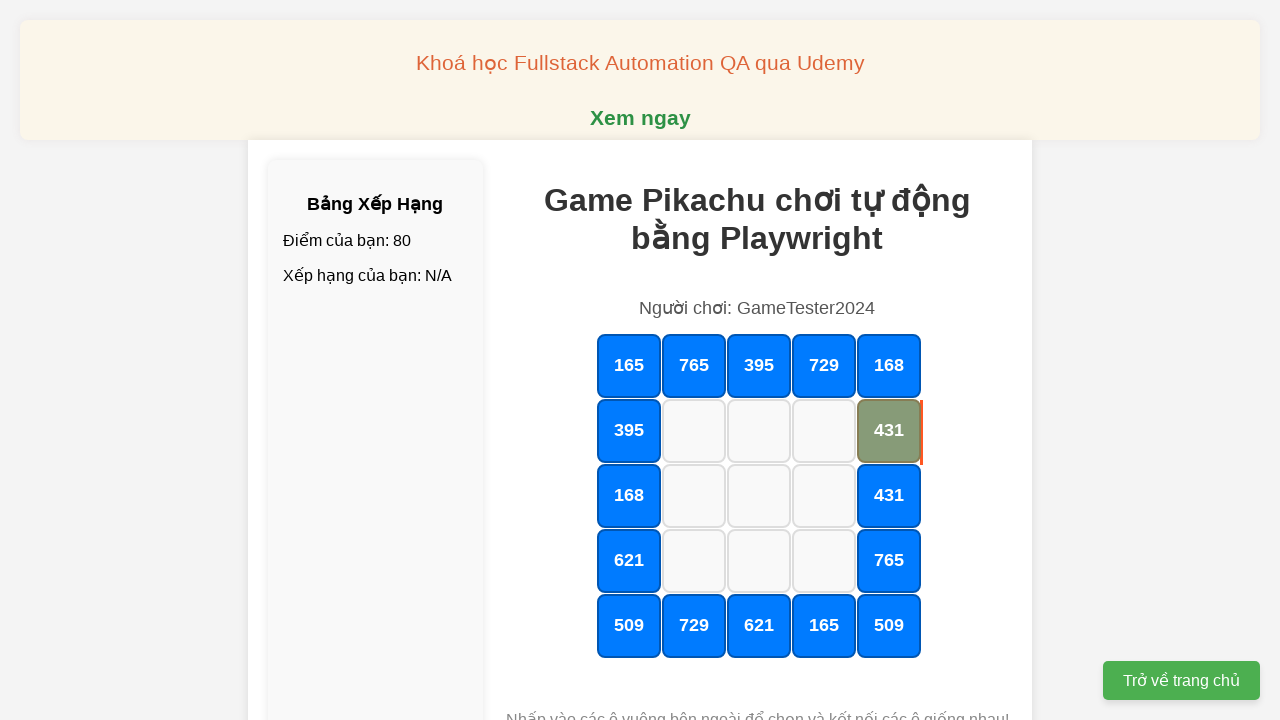

Matched pair with value '431' confirmed hidden
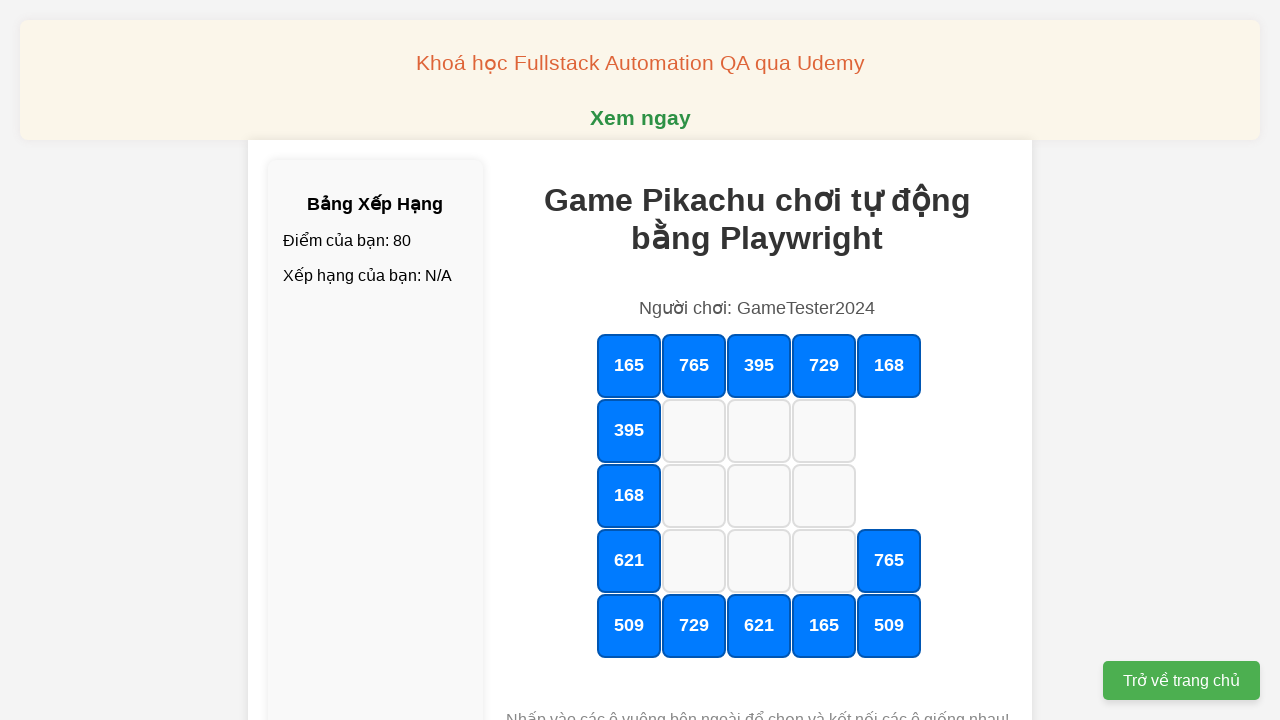

Clicked first card with value '729' at (824, 366) on //div[@id='grid']/div[text()='729'][1]
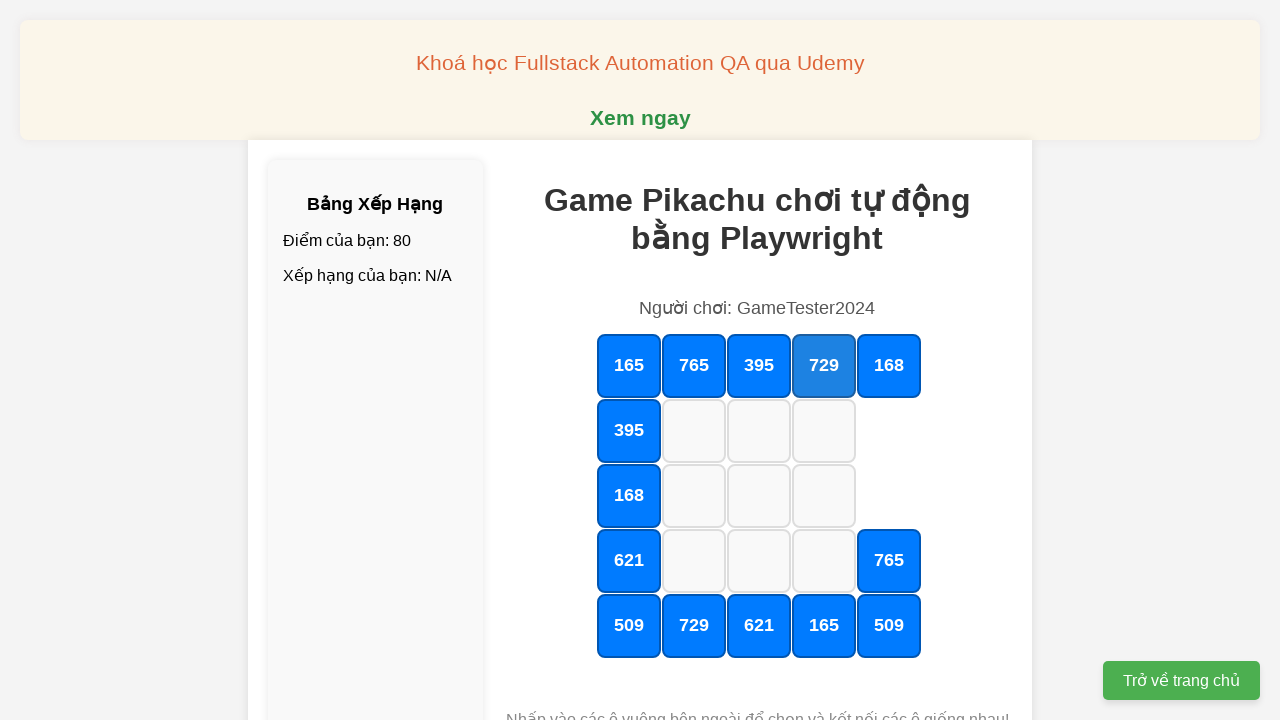

Clicked second card with value '729' at (694, 626) on //div[@id='grid']/div[text()='729'][2]
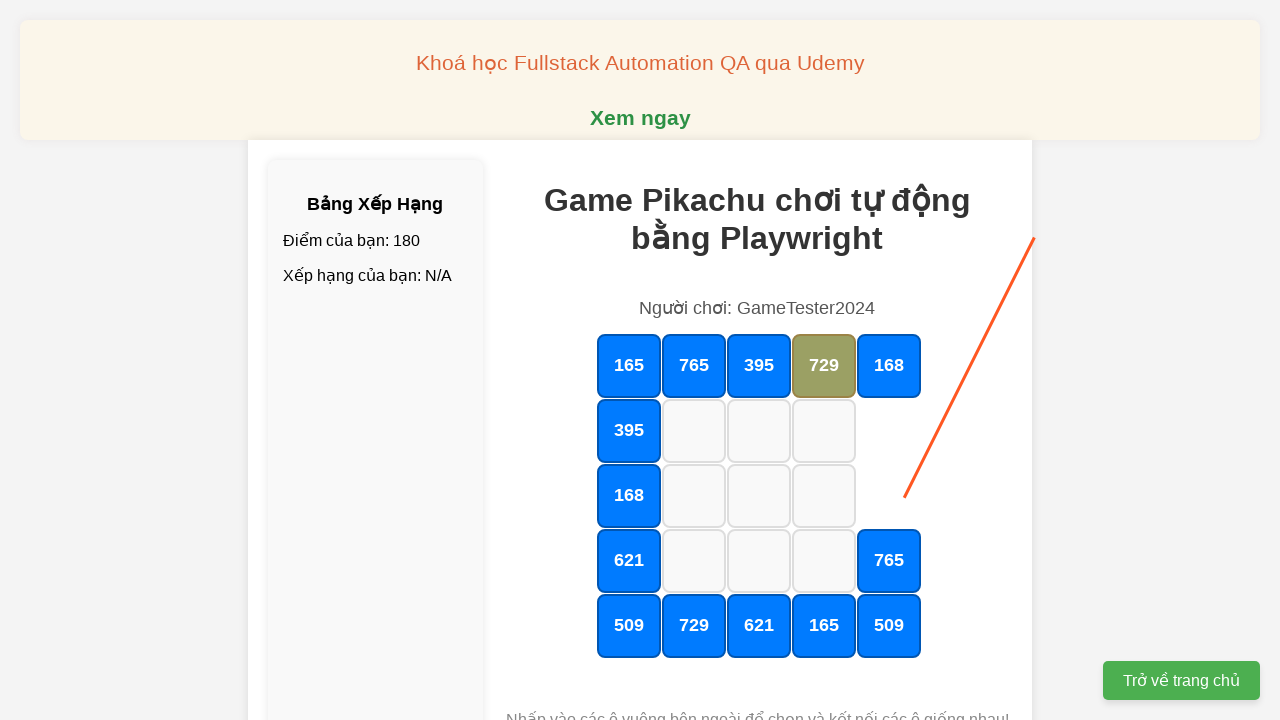

Matched pair with value '729' confirmed hidden
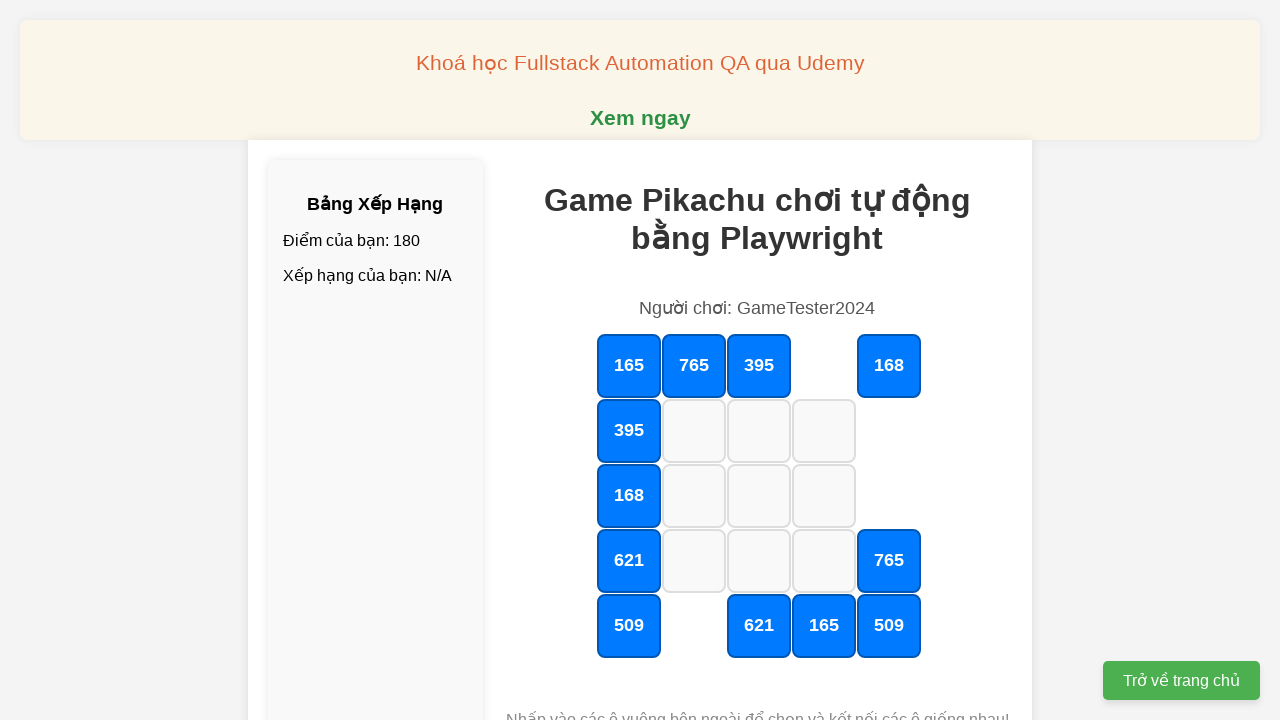

Clicked first card with value '765' at (694, 366) on //div[@id='grid']/div[text()='765'][1]
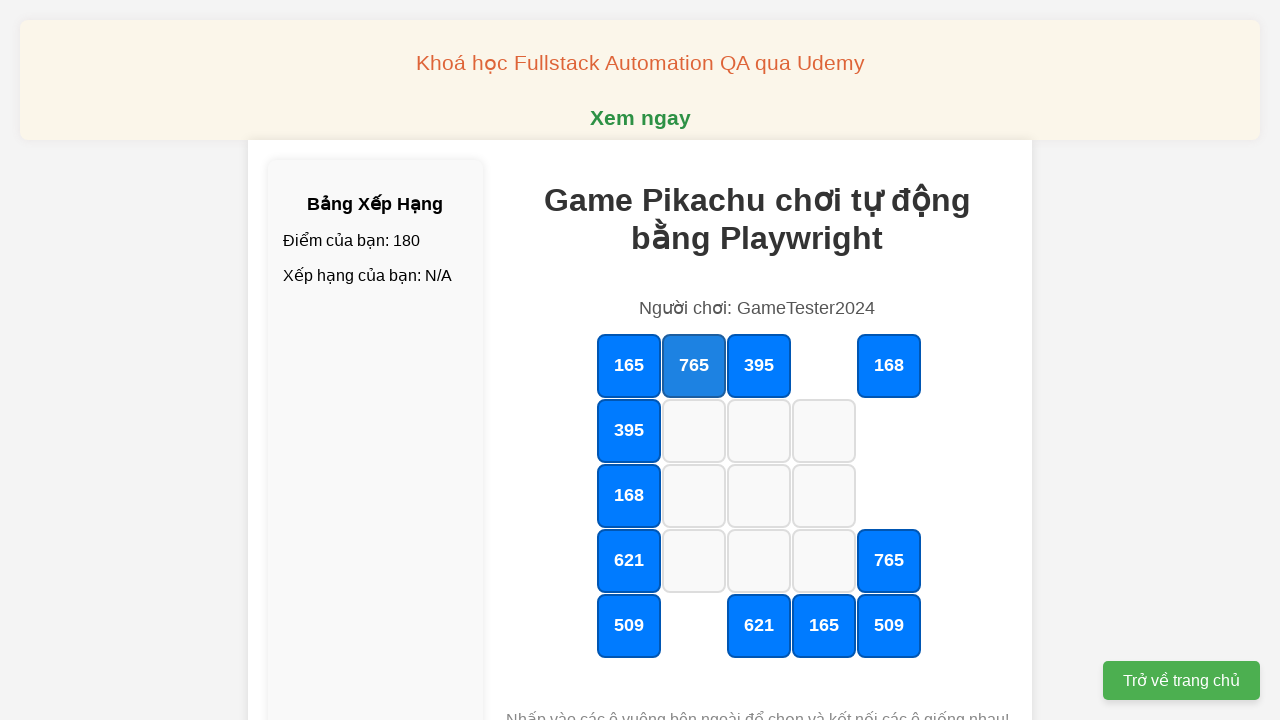

Clicked second card with value '765' at (889, 561) on //div[@id='grid']/div[text()='765'][2]
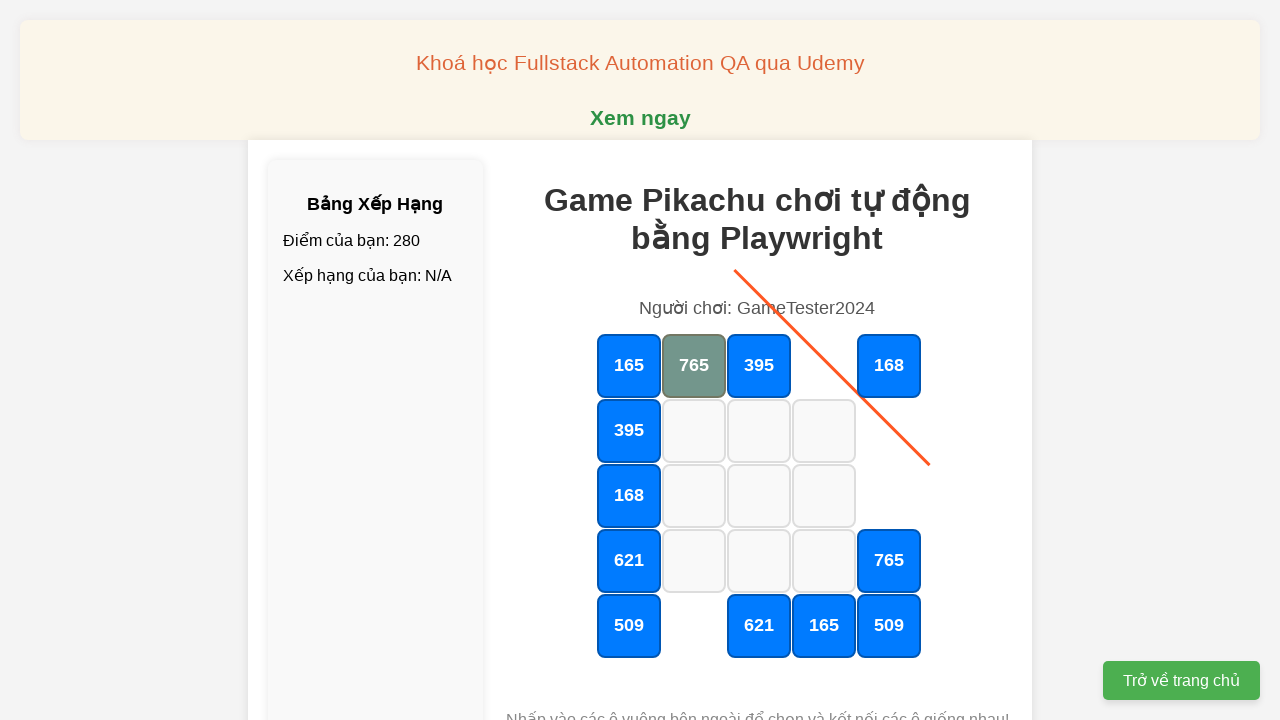

Matched pair with value '765' confirmed hidden
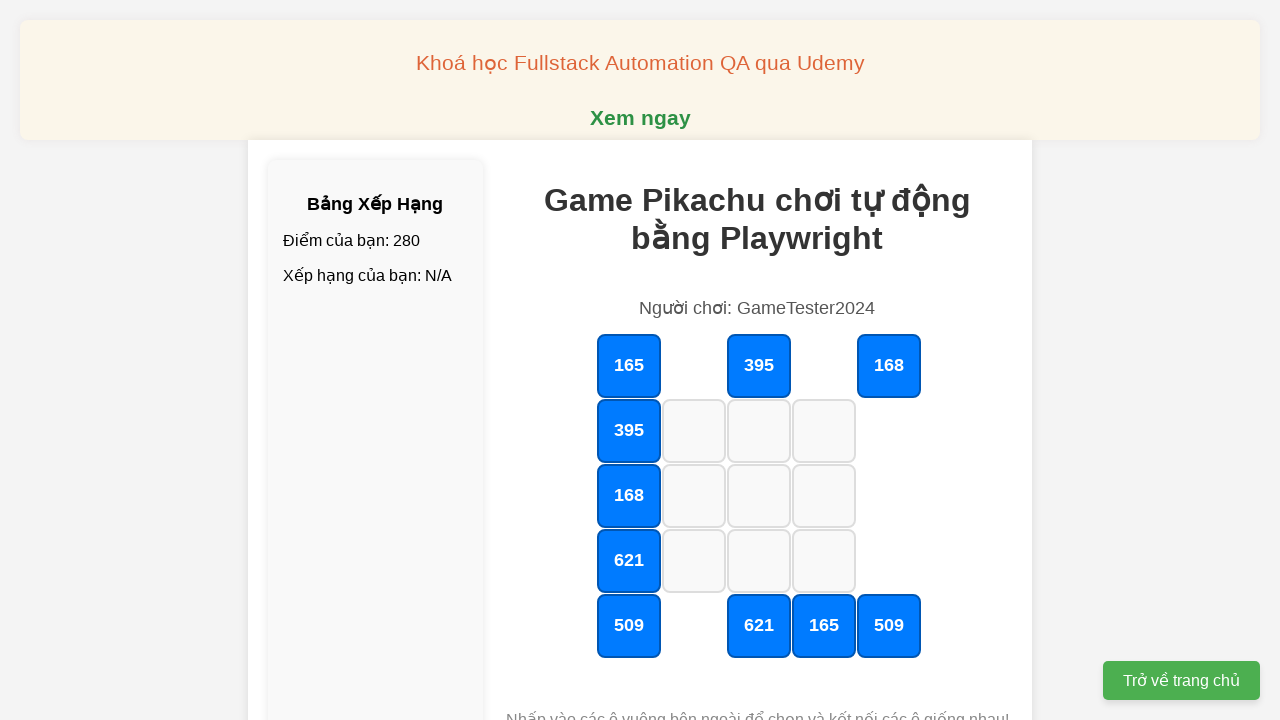

Clicked first card with value '168' at (889, 366) on //div[@id='grid']/div[text()='168'][1]
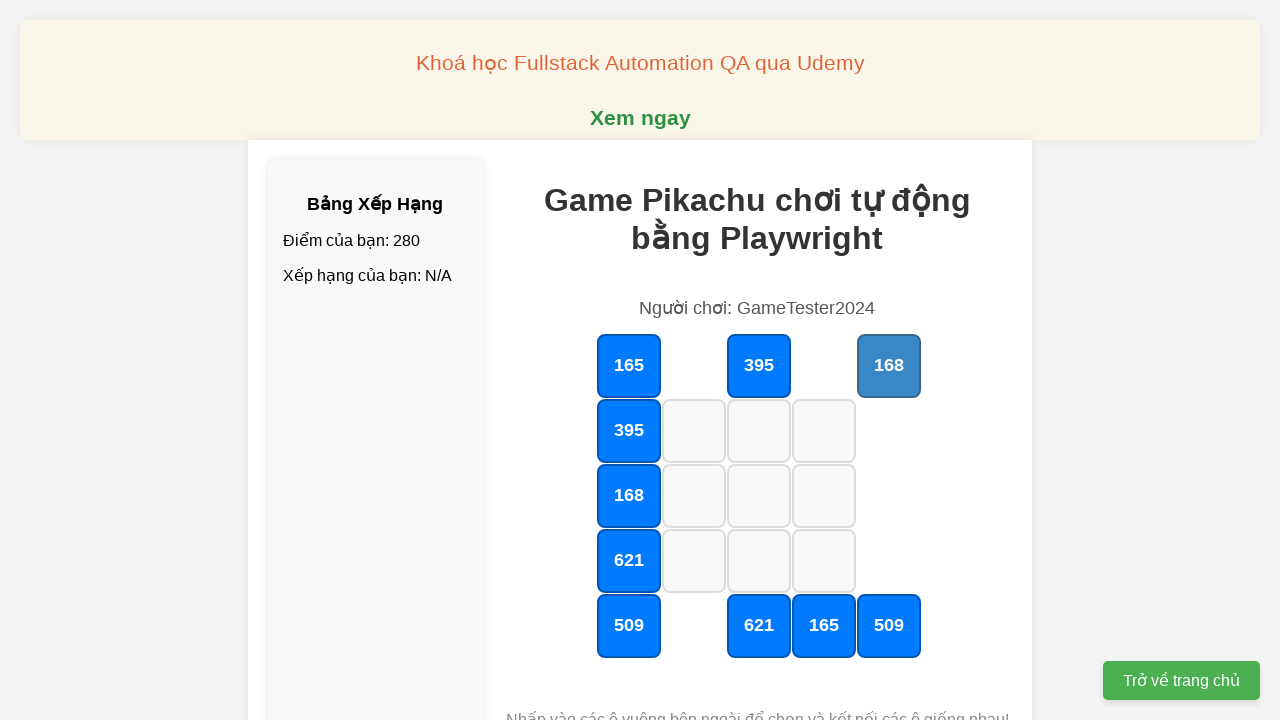

Clicked second card with value '168' at (629, 496) on //div[@id='grid']/div[text()='168'][2]
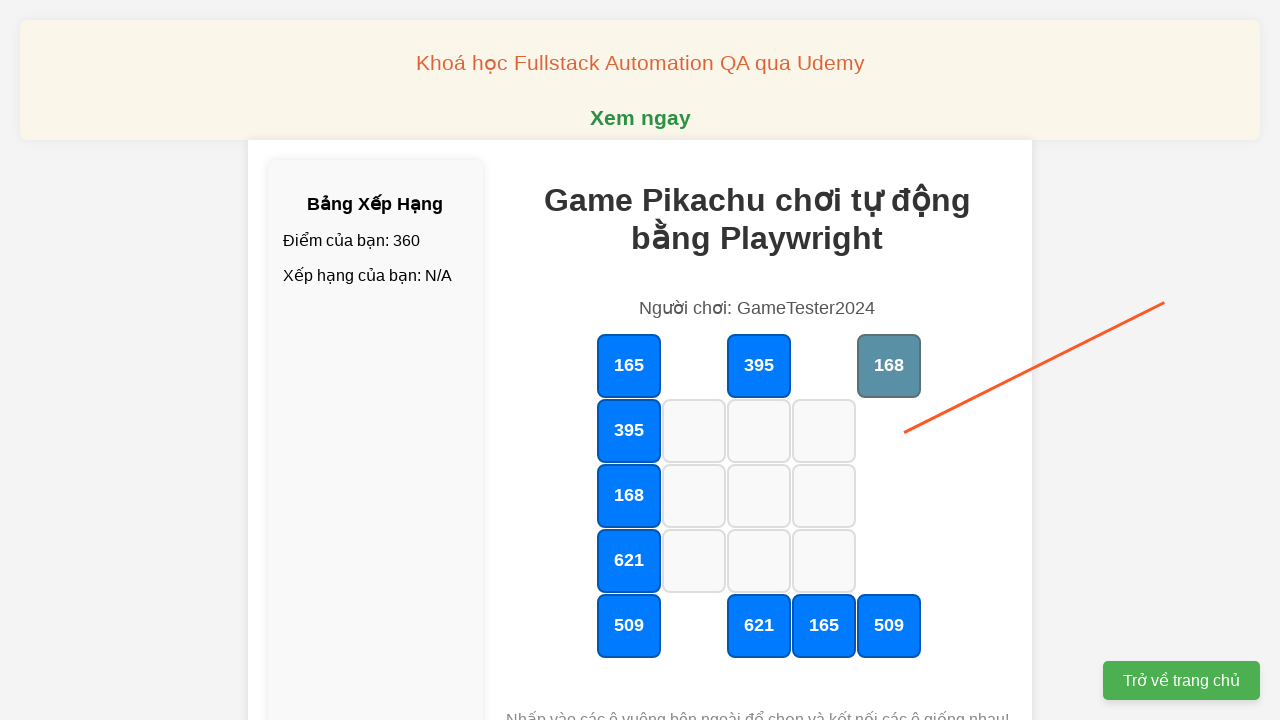

Matched pair with value '168' confirmed hidden
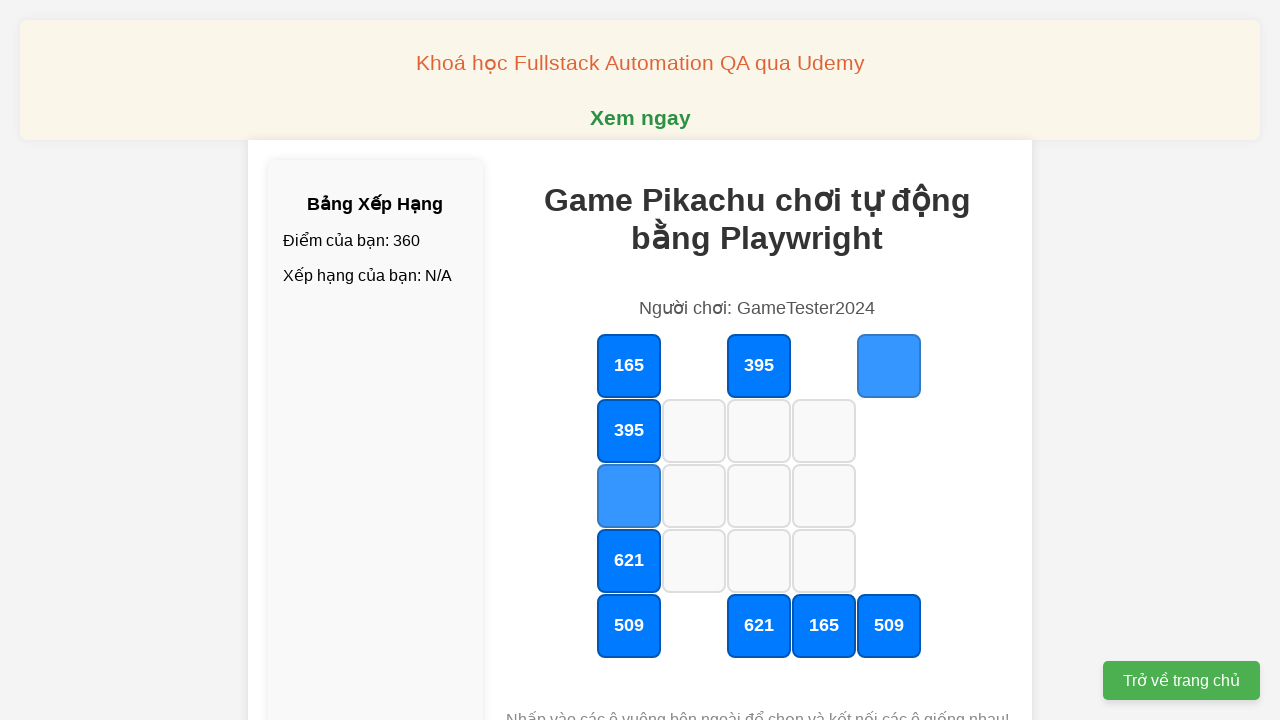

Clicked first card with value '509' at (629, 626) on //div[@id='grid']/div[text()='509'][1]
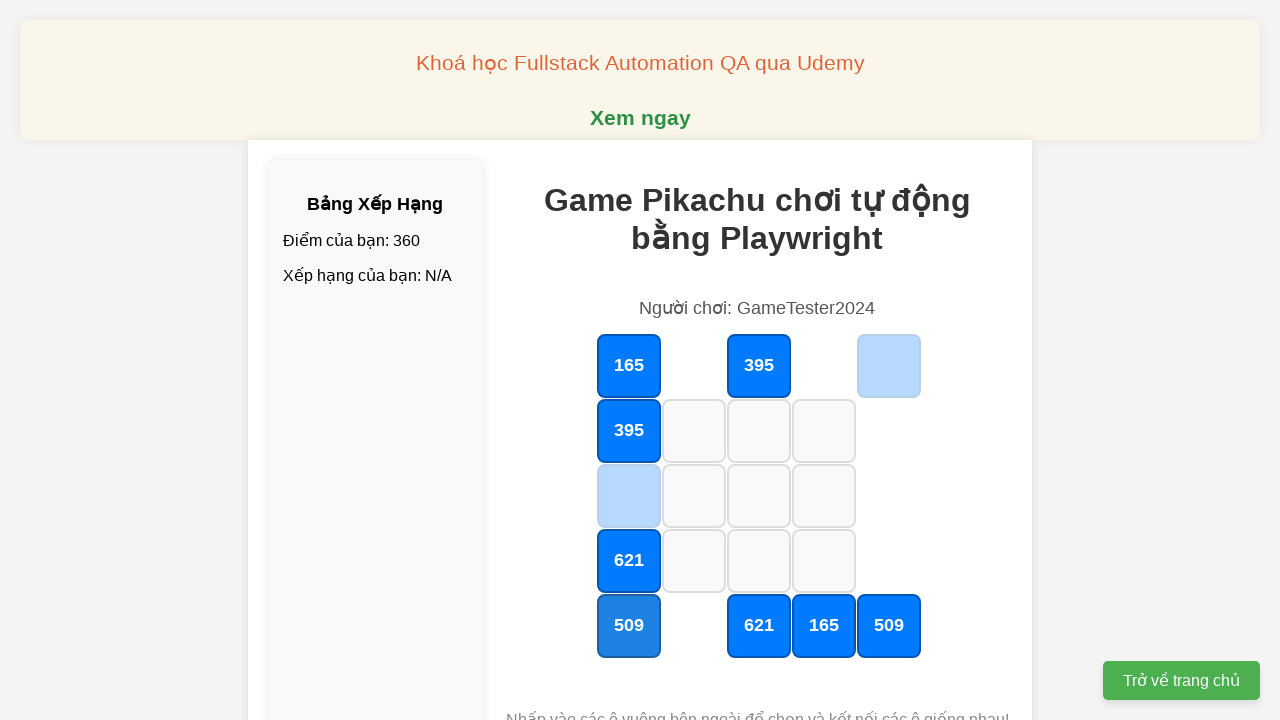

Clicked second card with value '509' at (889, 626) on //div[@id='grid']/div[text()='509'][2]
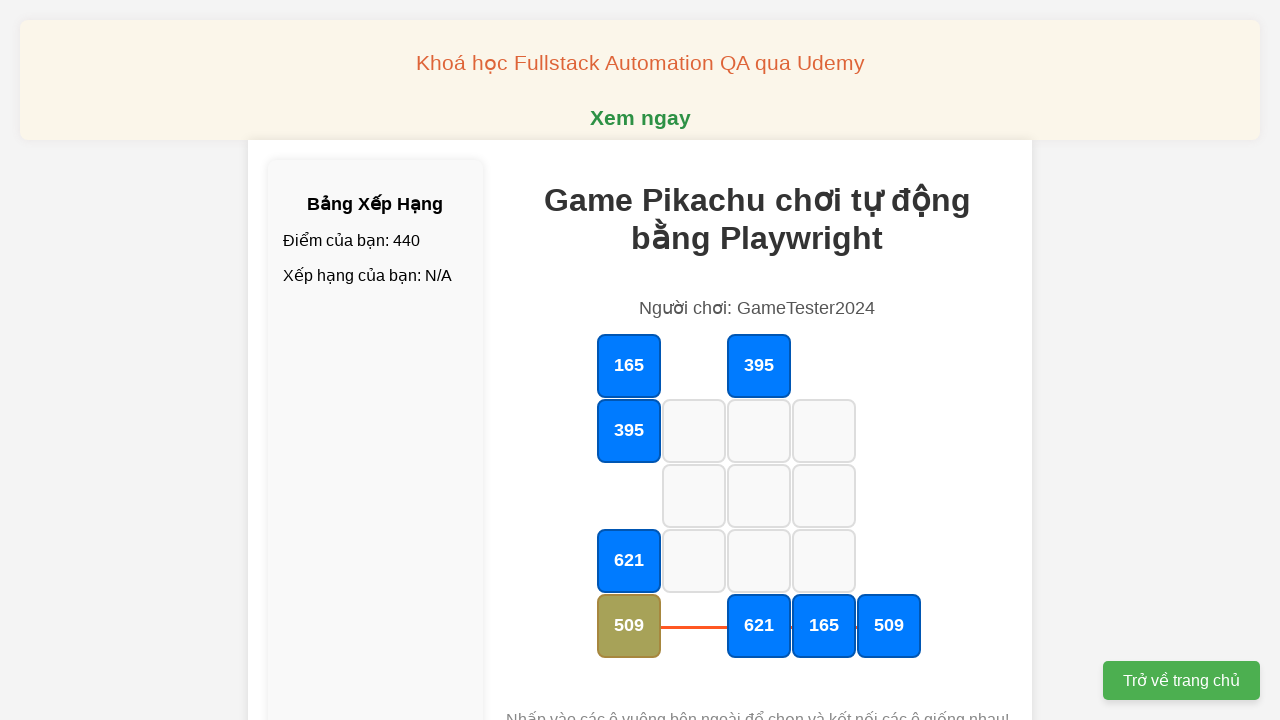

Matched pair with value '509' confirmed hidden
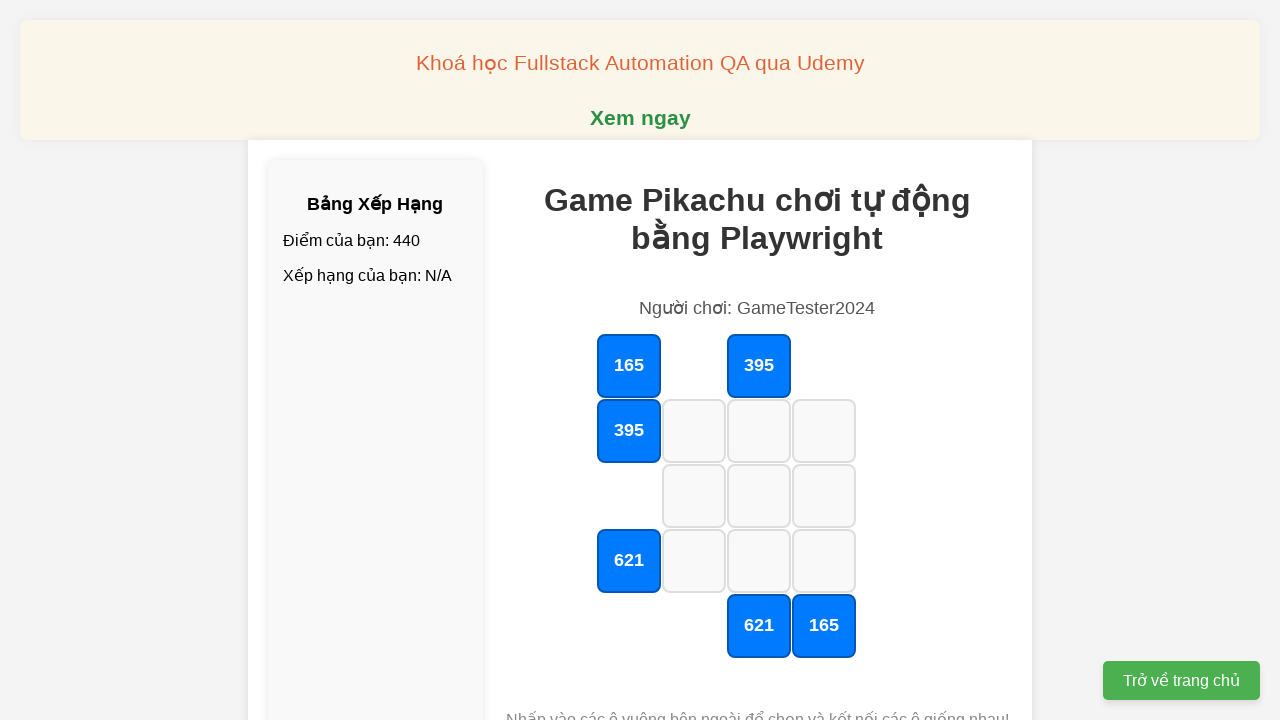

Clicked first card with value '165' at (629, 366) on //div[@id='grid']/div[text()='165'][1]
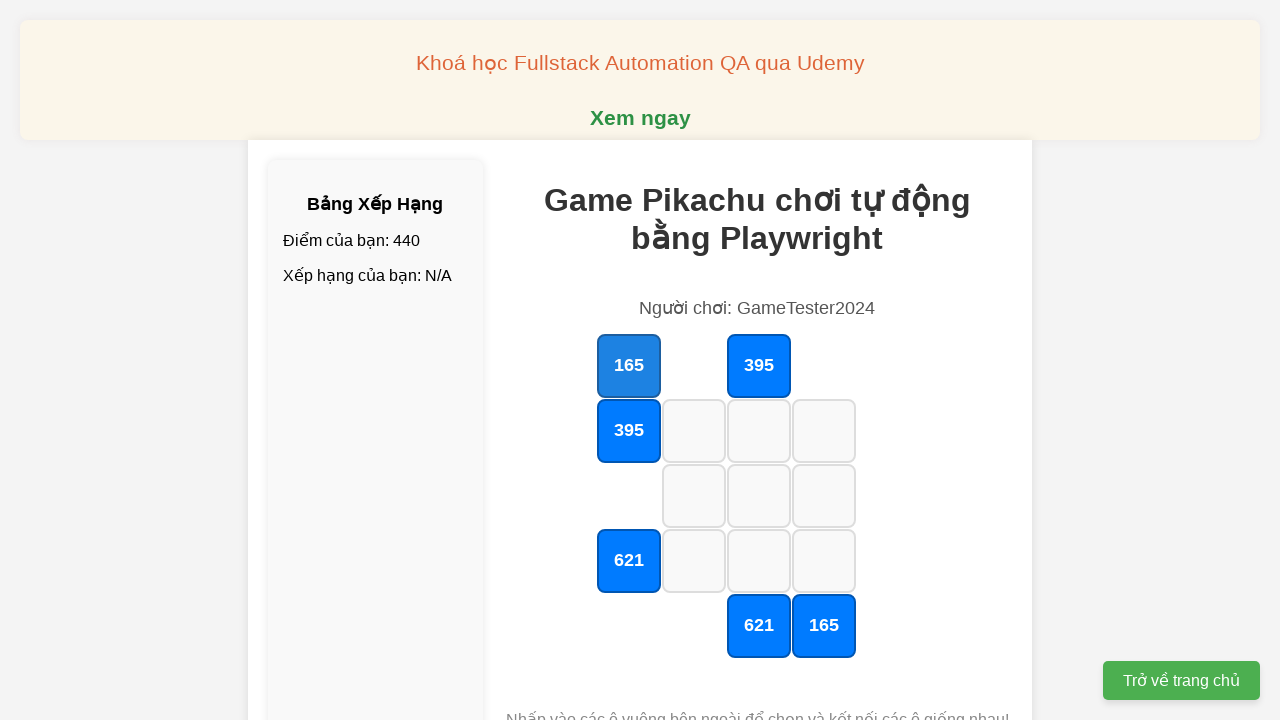

Clicked second card with value '165' at (824, 626) on //div[@id='grid']/div[text()='165'][2]
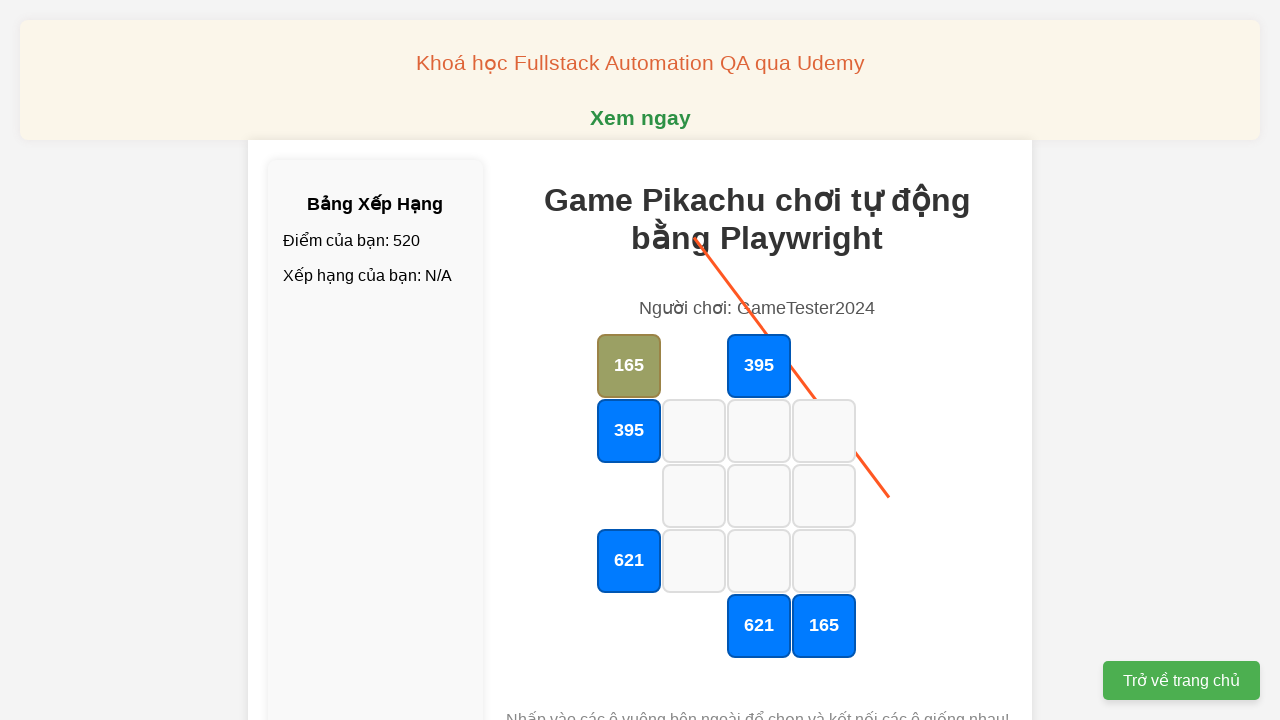

Matched pair with value '165' confirmed hidden
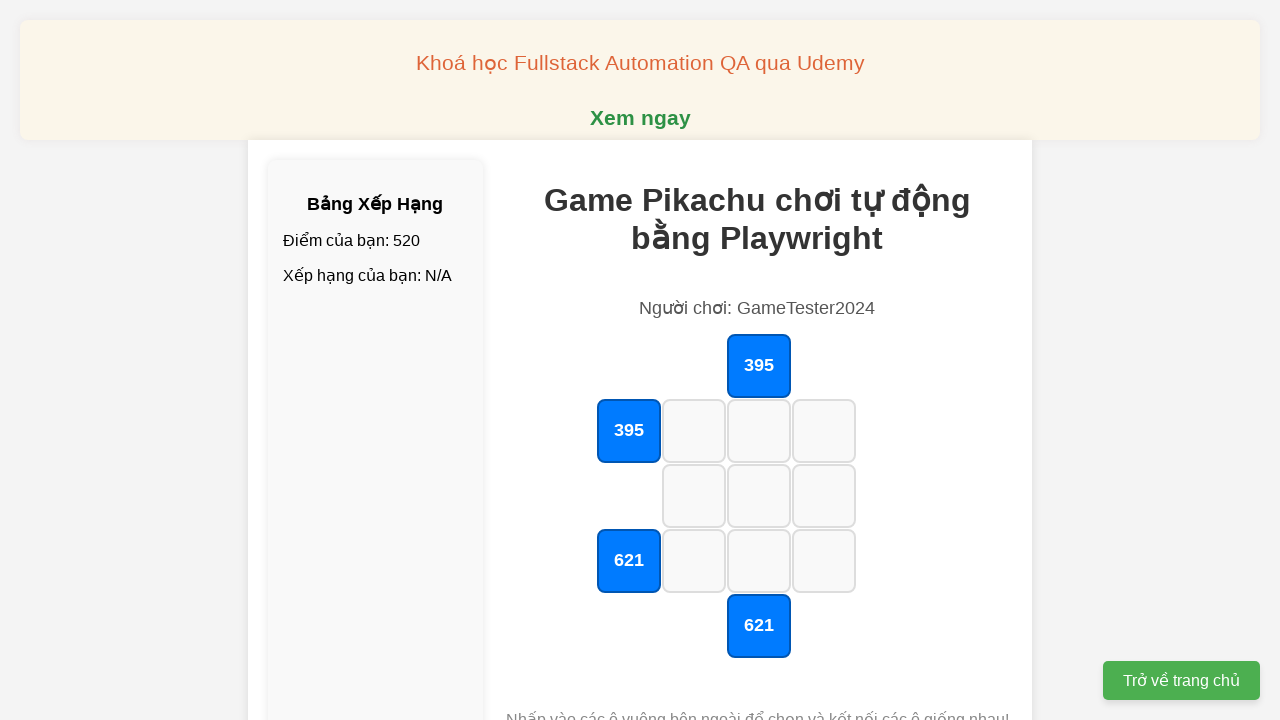

Clicked first card with value '621' at (629, 561) on //div[@id='grid']/div[text()='621'][1]
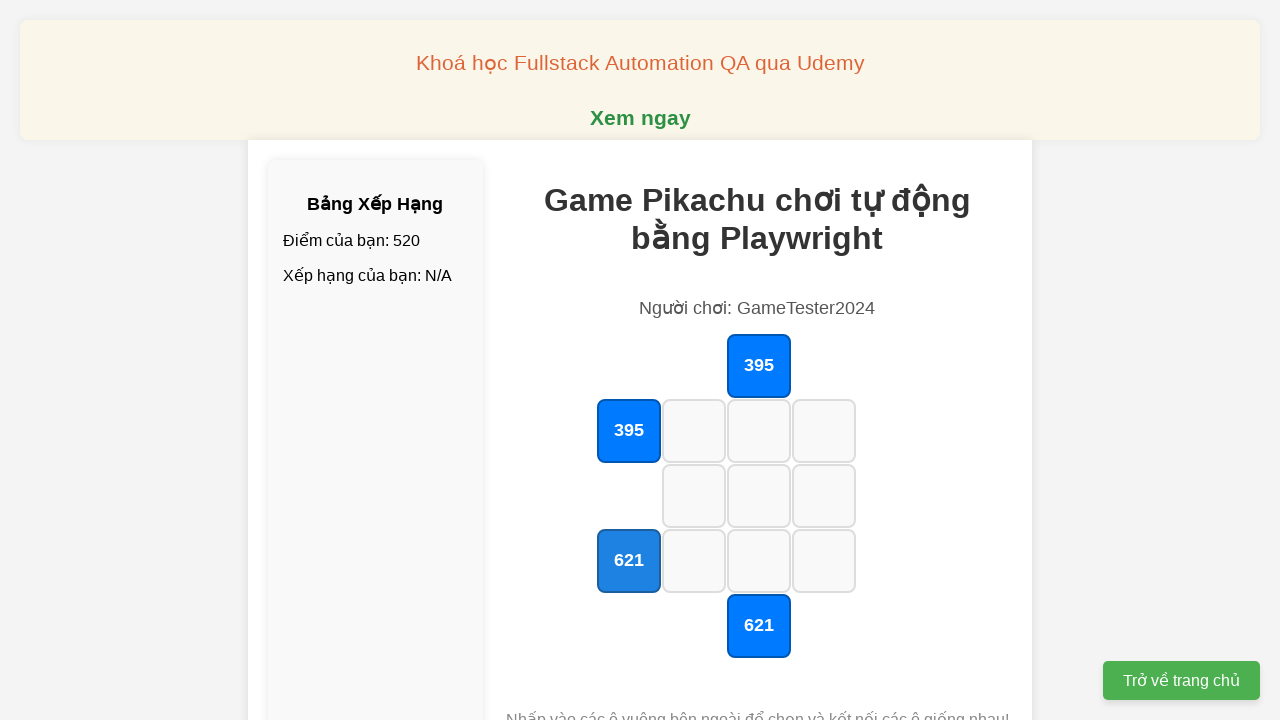

Clicked second card with value '621' at (759, 626) on //div[@id='grid']/div[text()='621'][2]
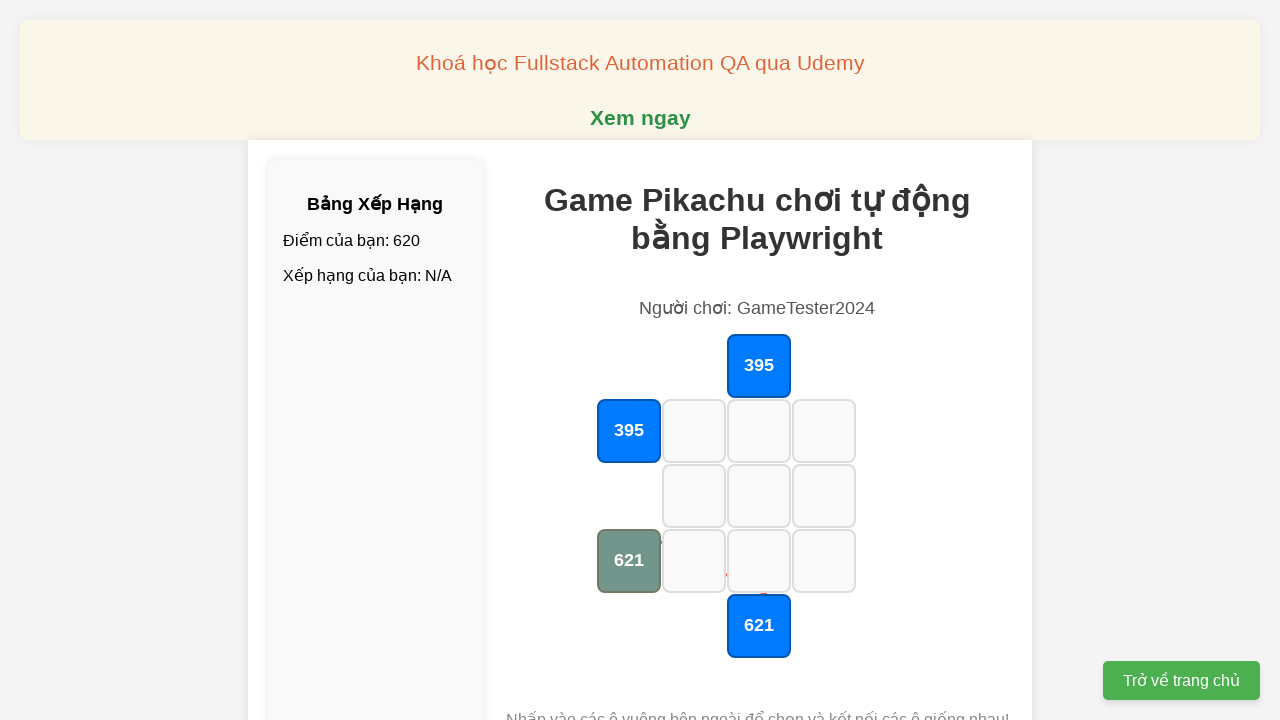

Matched pair with value '621' confirmed hidden
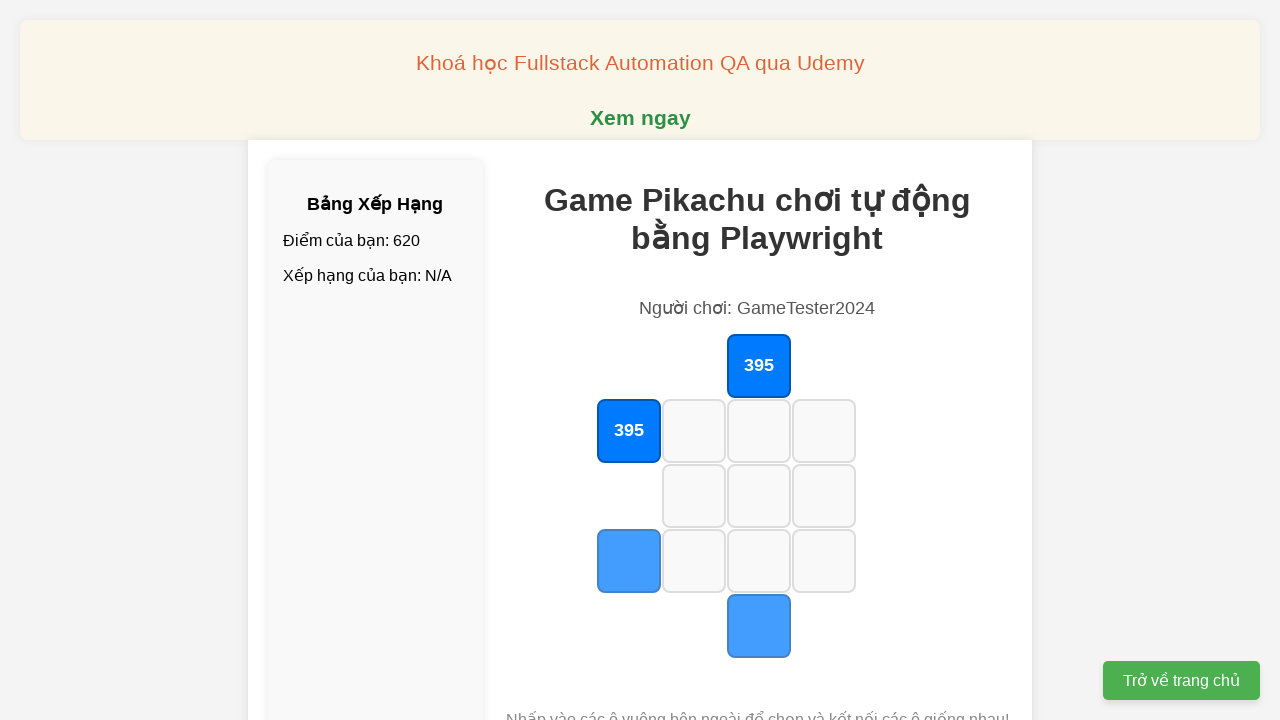

Clicked first card with value '395' at (759, 366) on //div[@id='grid']/div[text()='395'][1]
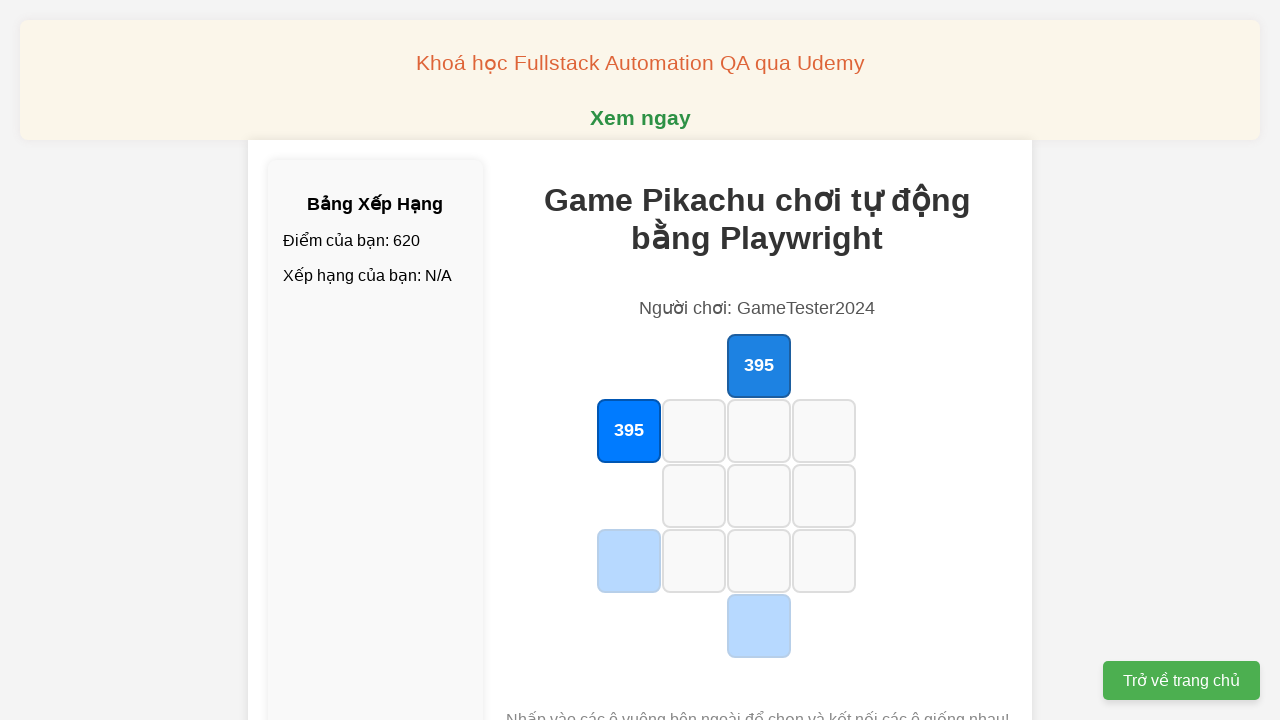

Clicked second card with value '395' at (629, 431) on //div[@id='grid']/div[text()='395'][2]
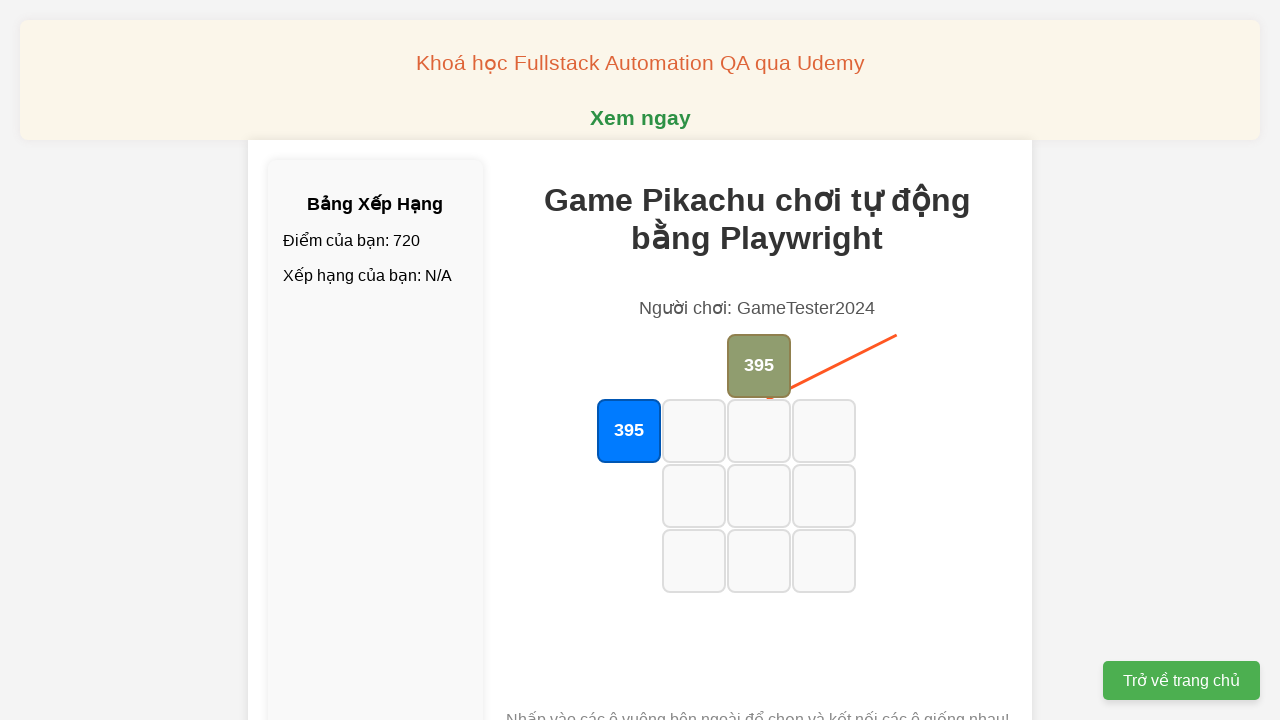

Matched pair with value '395' confirmed hidden
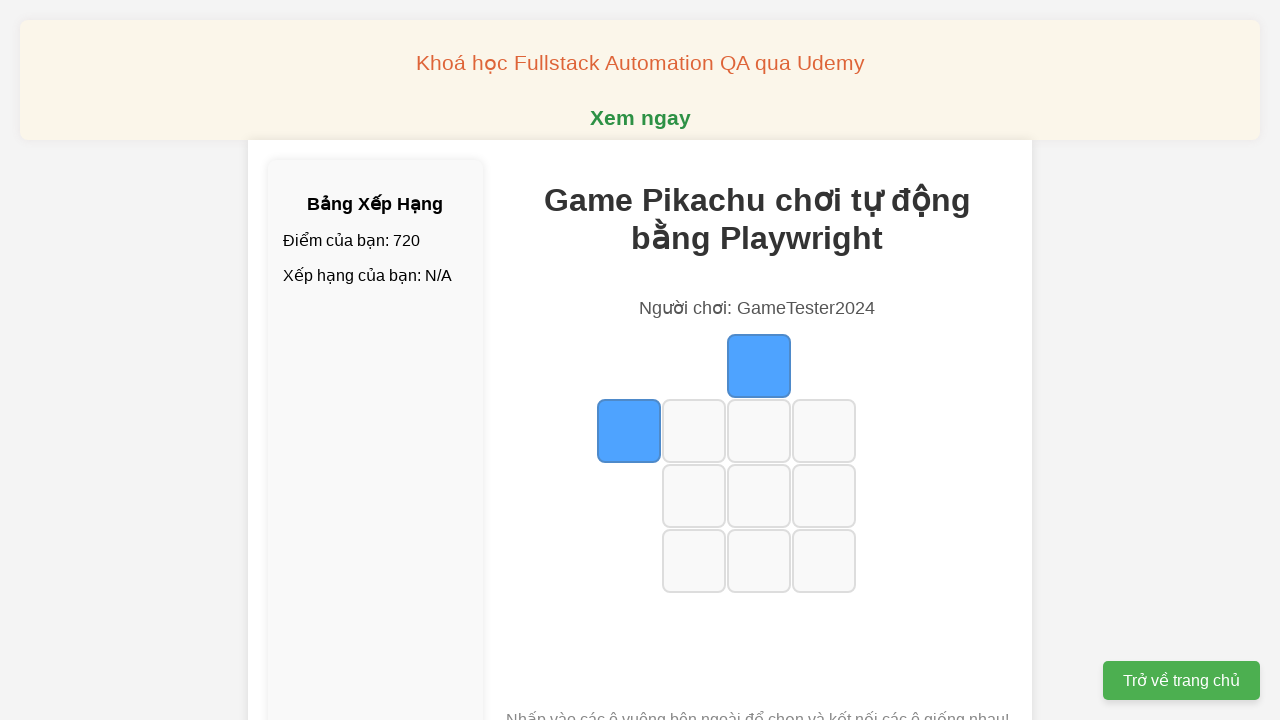

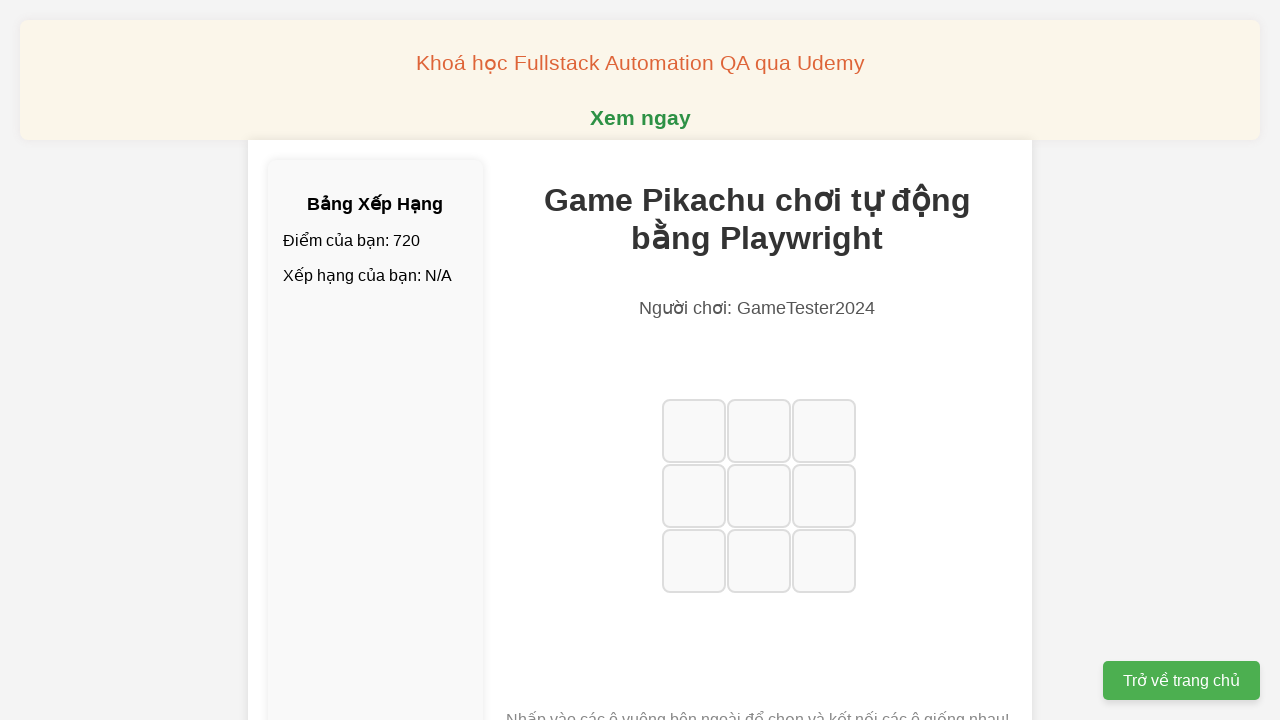